Tests adding an element by clicking the "Add Element" button and verifying a new element appears on the page

Starting URL: https://the-internet.herokuapp.com/add_remove_elements/

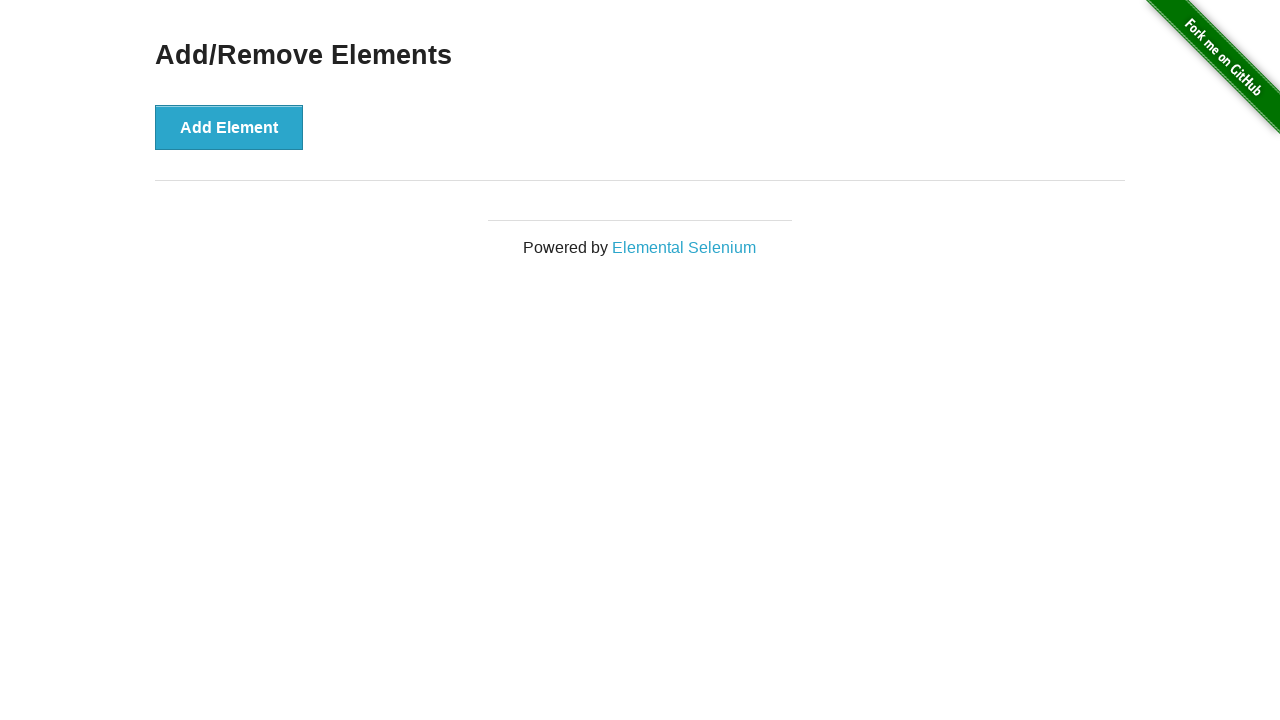

Add Element button became visible
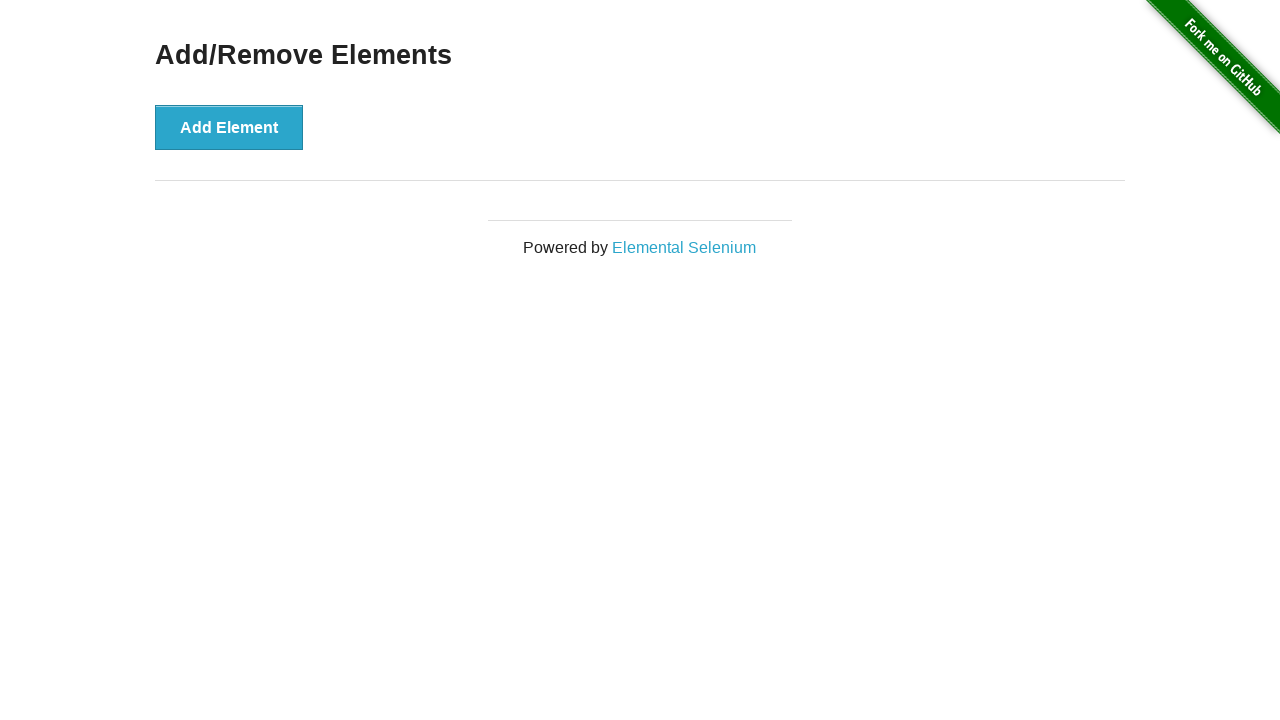

Retrieved initial element count: 0 elements
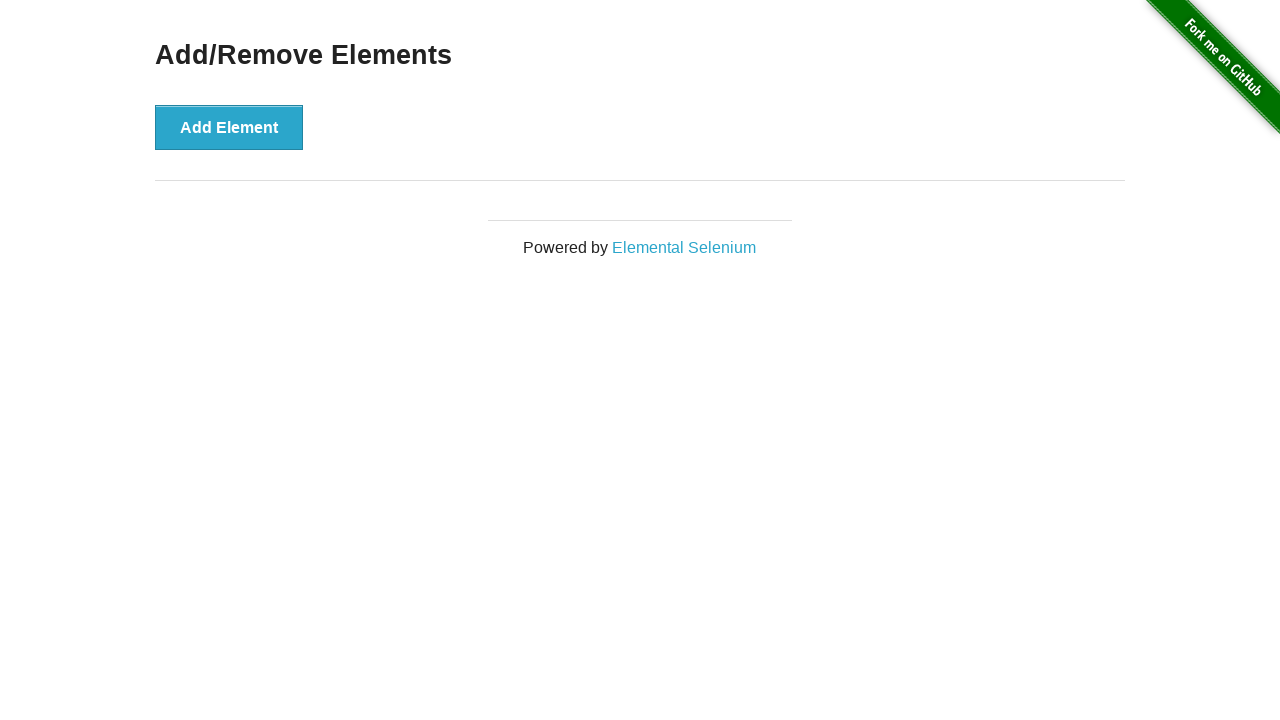

Clicked the Add Element button at (229, 127) on xpath=//button[@onclick='addElement()']
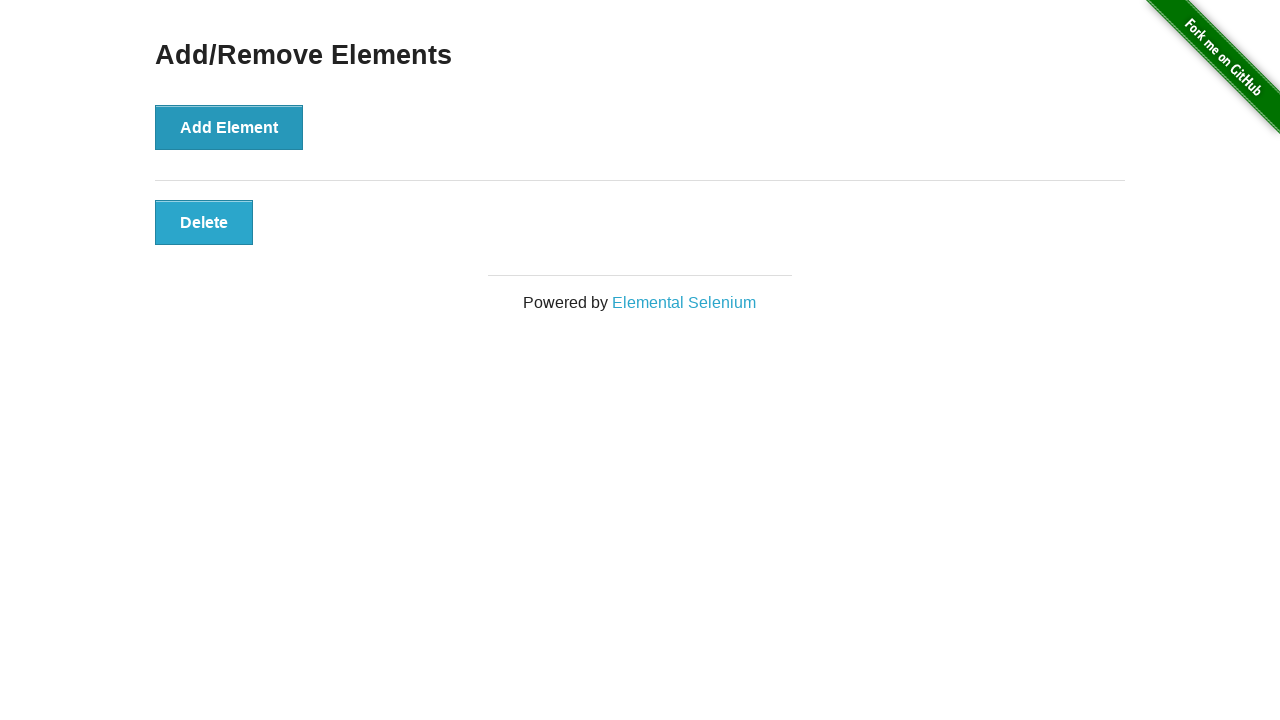

New element appeared on the page
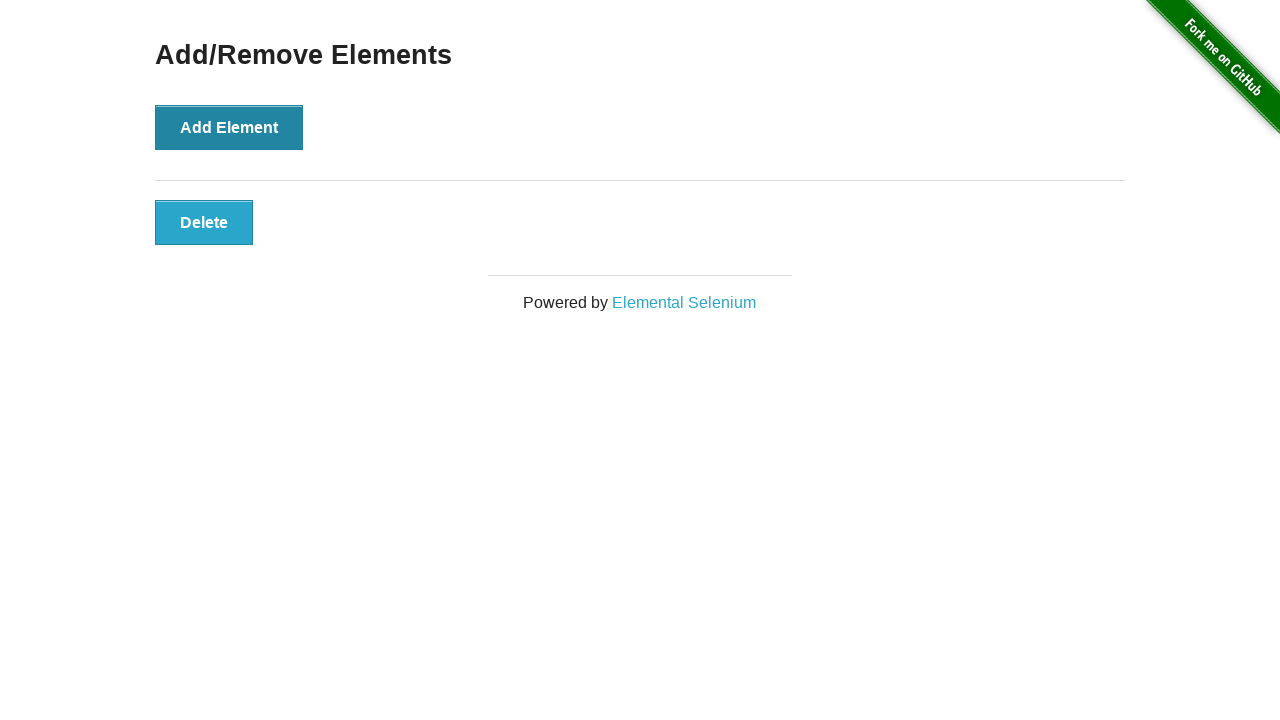

Retrieved updated element count: 1 elements
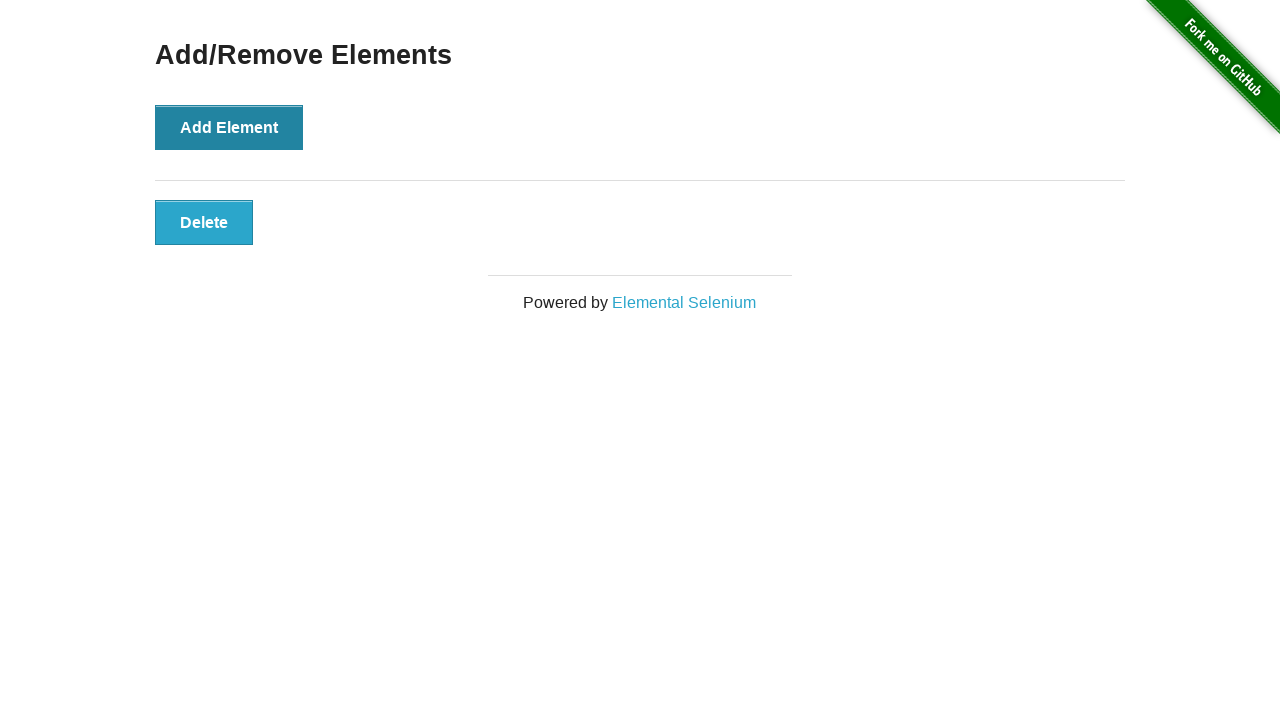

Verified element was added: count increased from 0 to 1
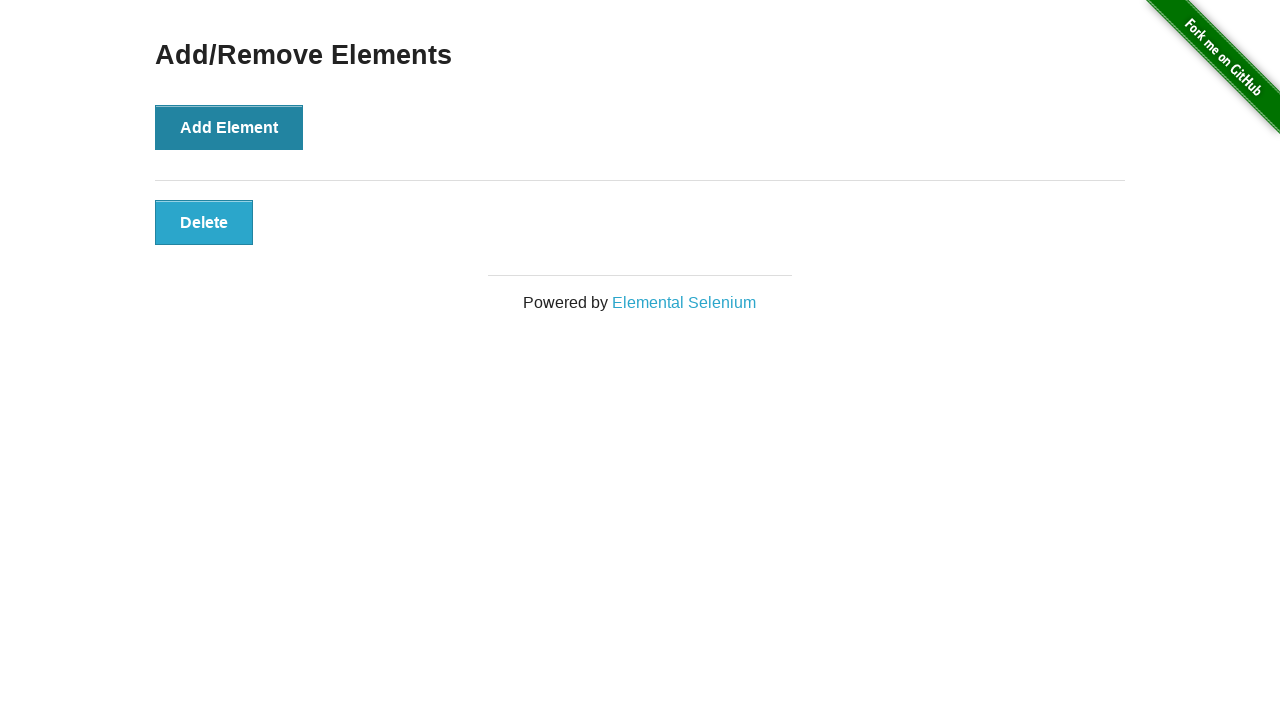

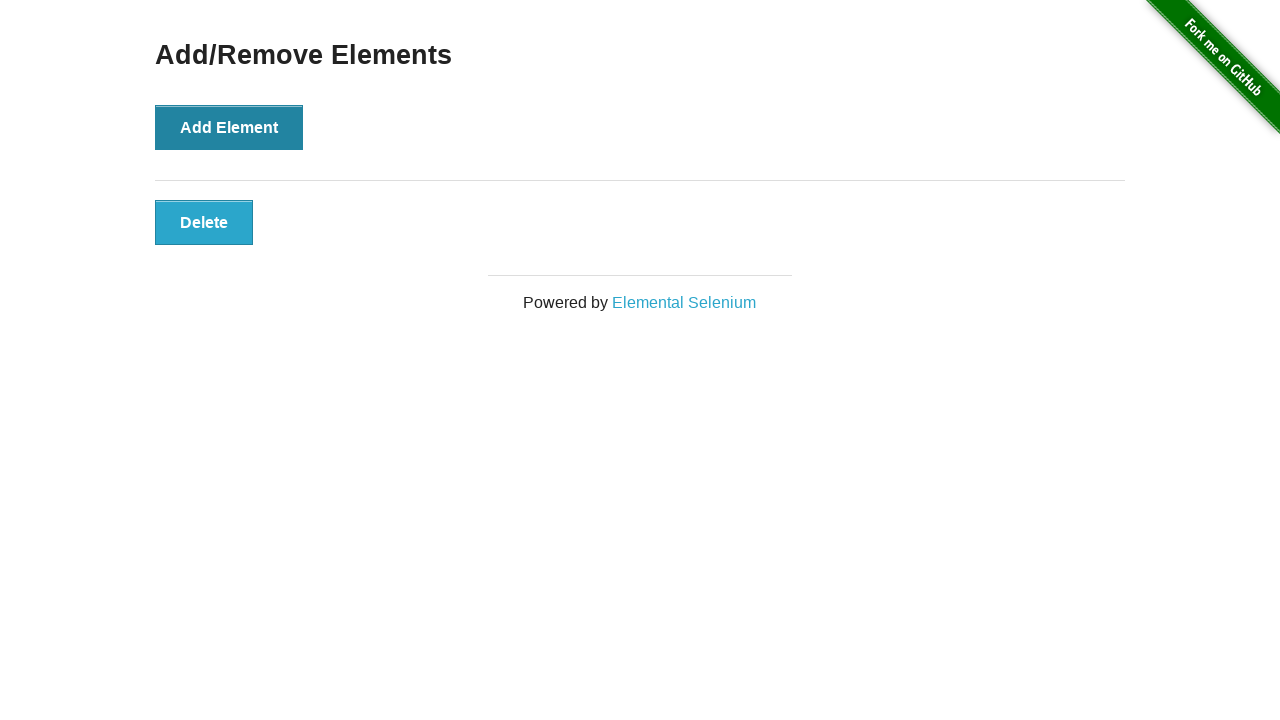